Tests form validation with zero month (00), verifying date error is displayed

Starting URL: https://elenarivero.github.io/ejercicio3/index.html

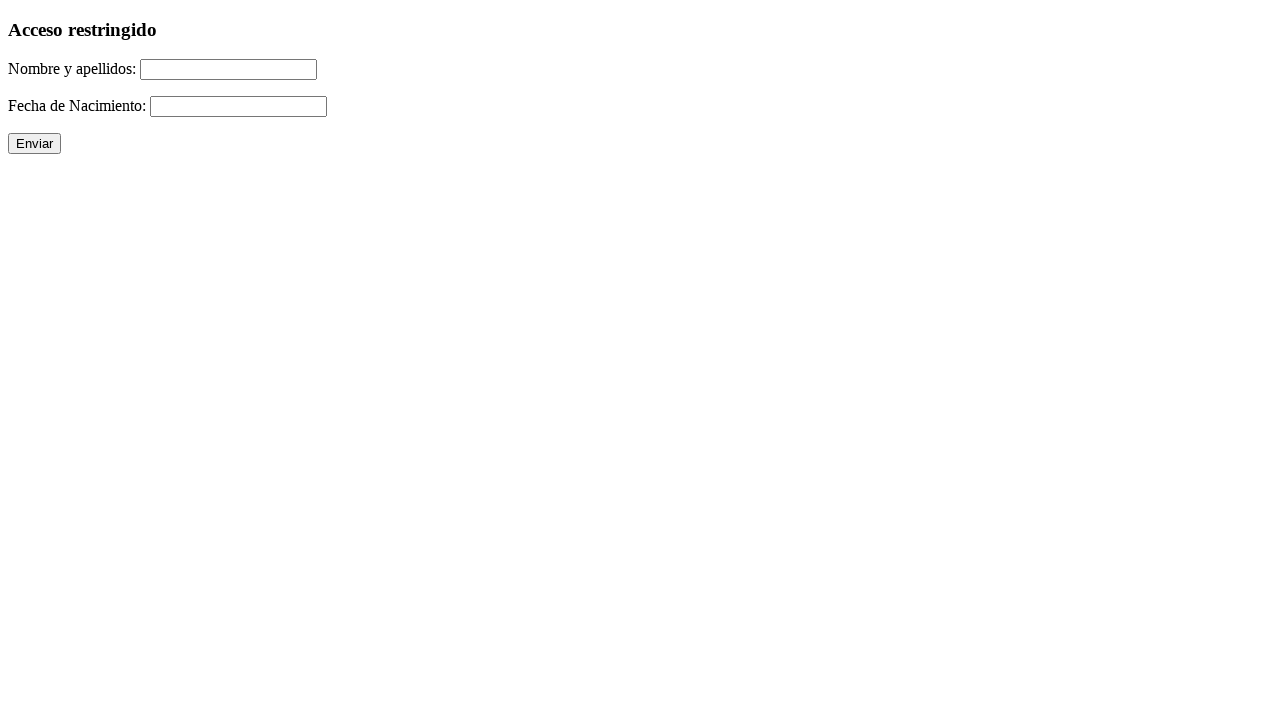

Filled name field with 'Jesus Garcia-Pereira' on #nomap
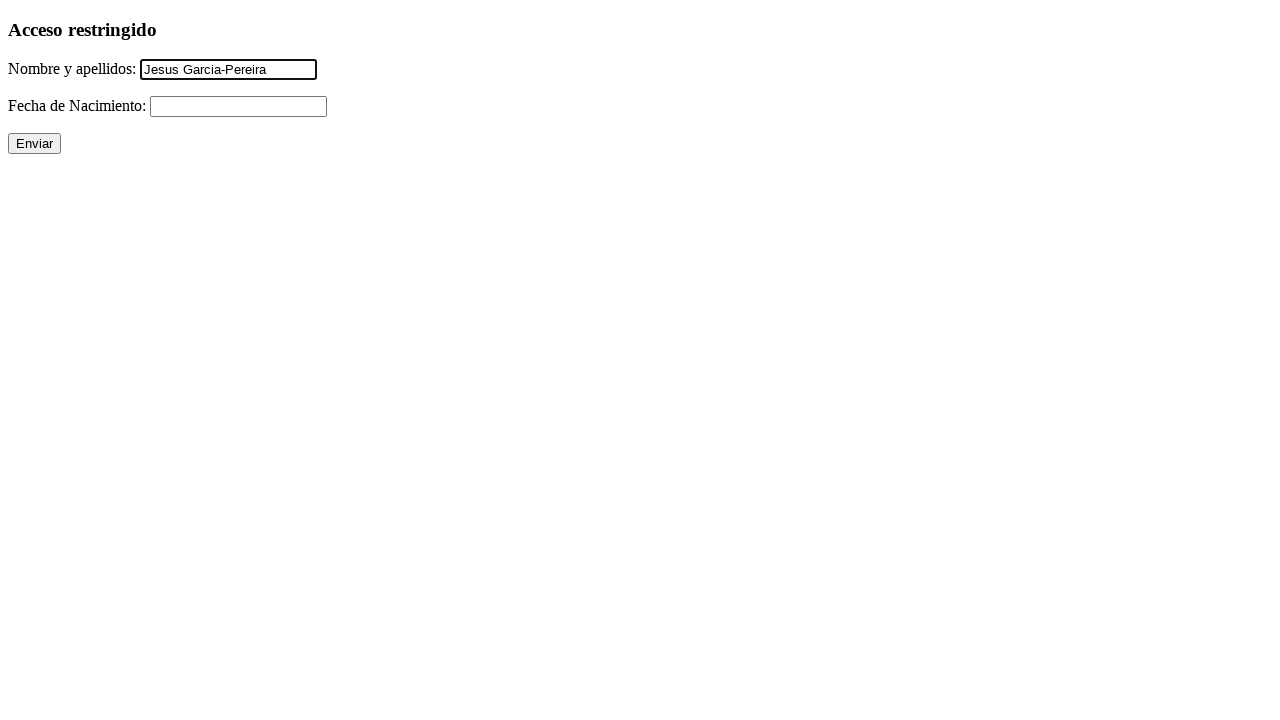

Filled date field with '21/00/1990' to test zero month validation on #fecha
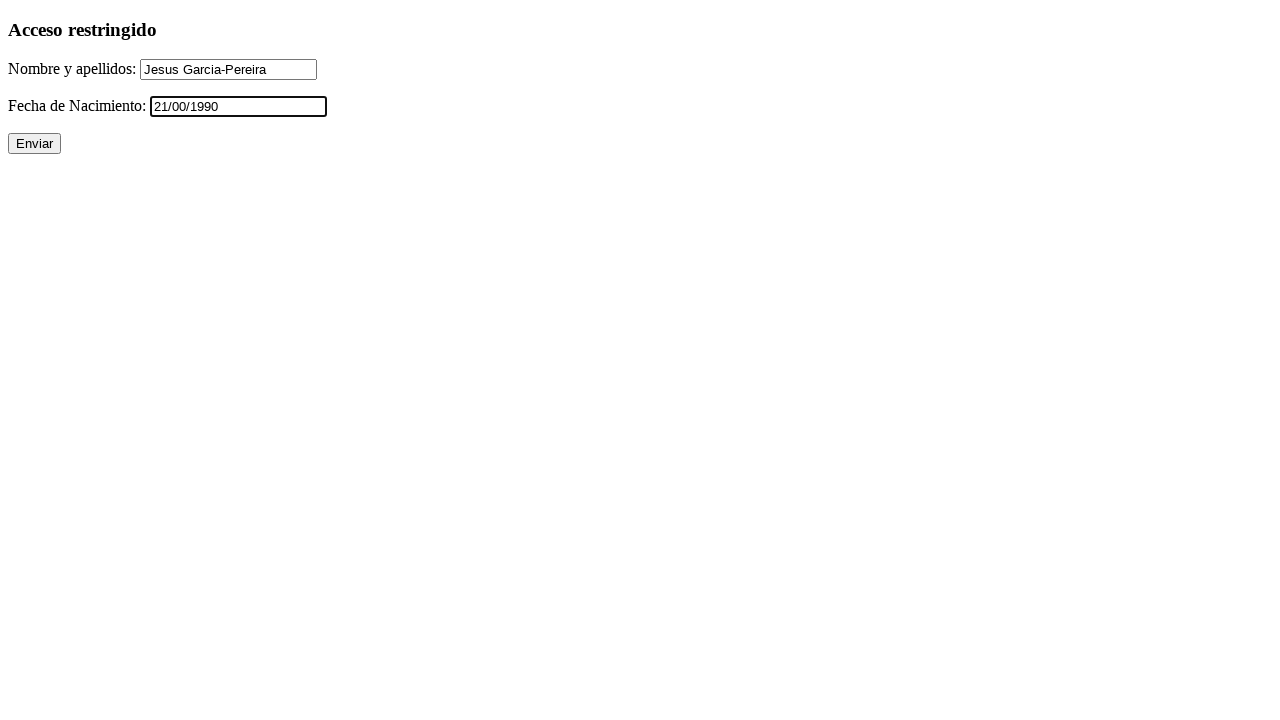

Clicked submit button to trigger form validation at (34, 144) on input[value='Enviar']
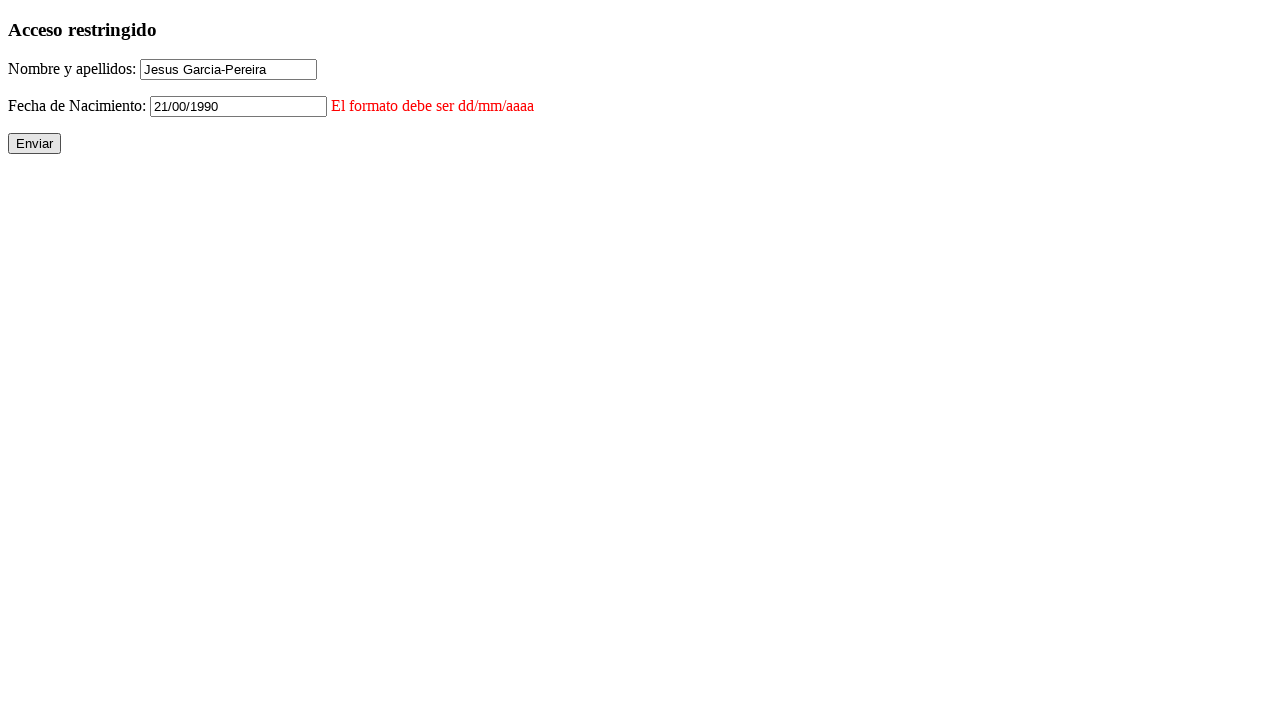

Date error message appeared on page
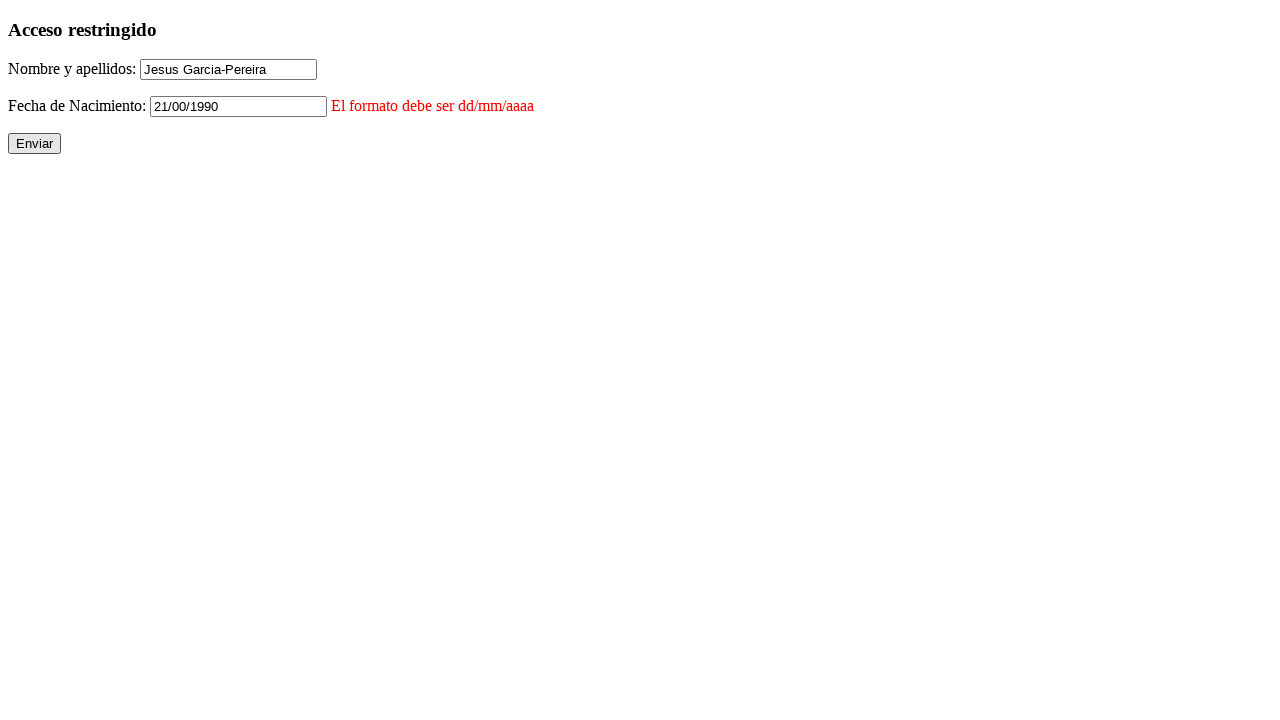

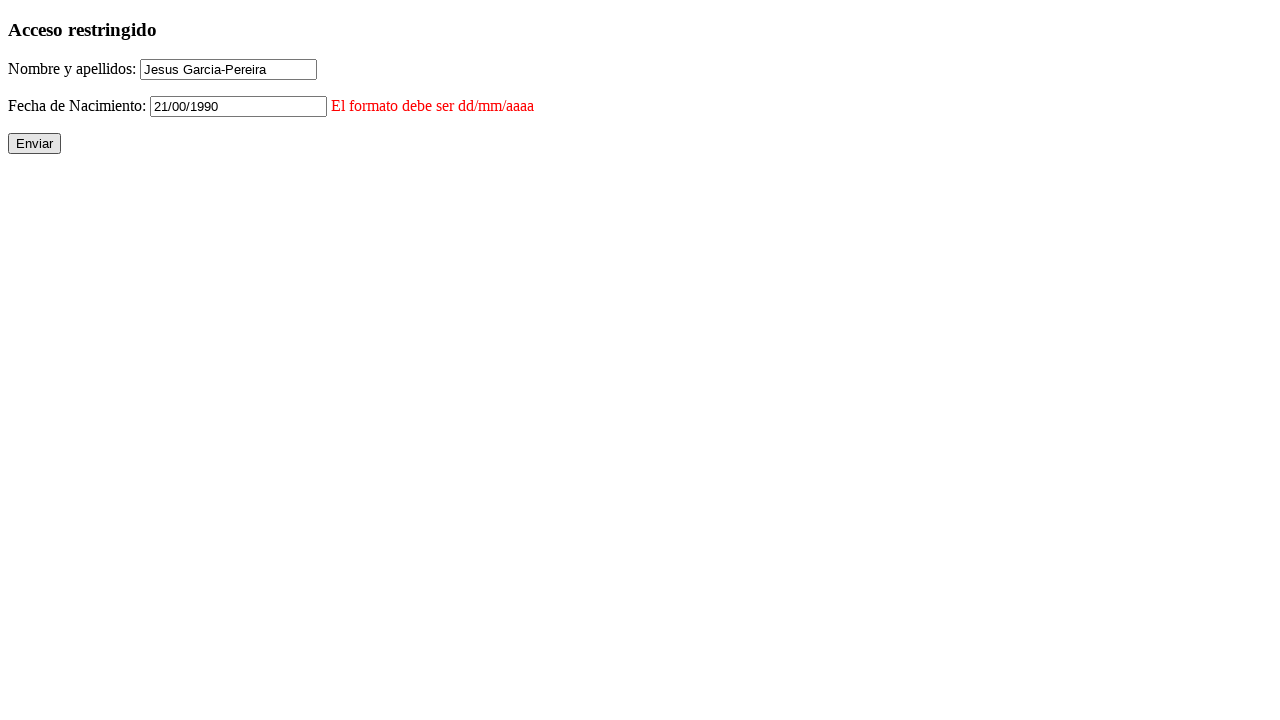